Tests triangle classification by entering invalid sides (8, 3, 3) and verifying it shows an error

Starting URL: https://testpages.eviltester.com/styled/apps/triangle/triangle001.html

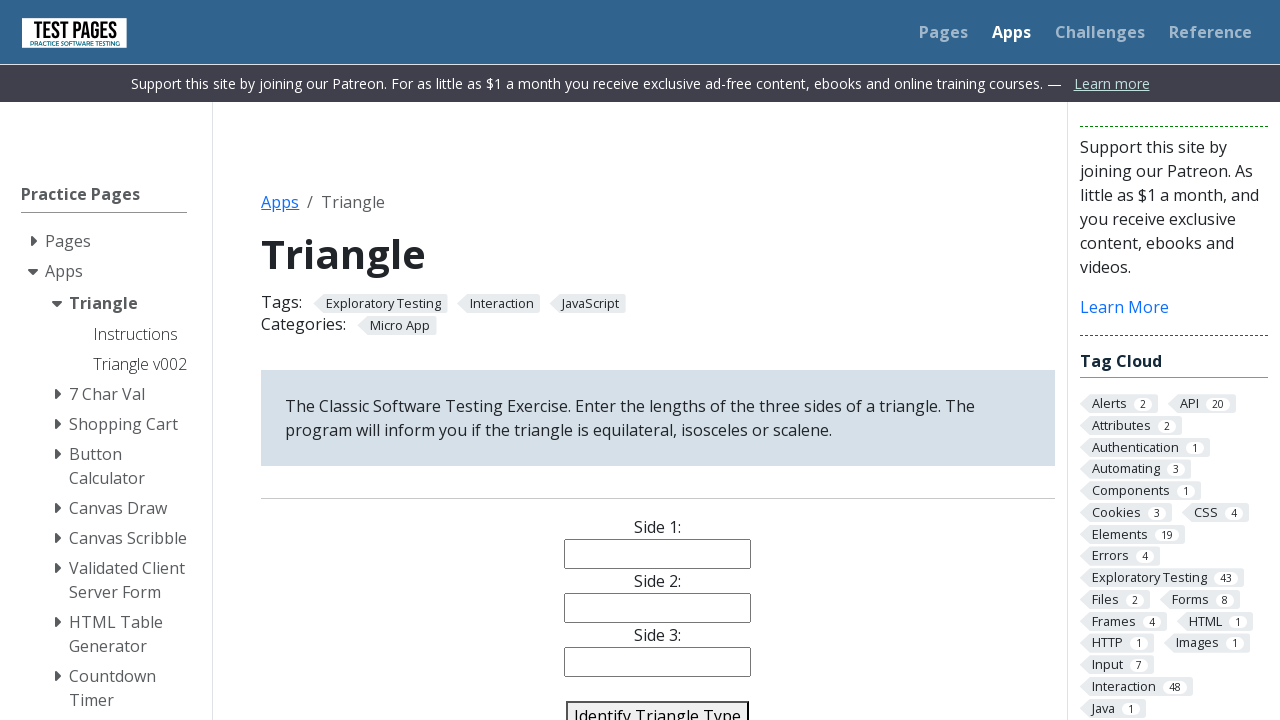

Navigated to triangle classification test page
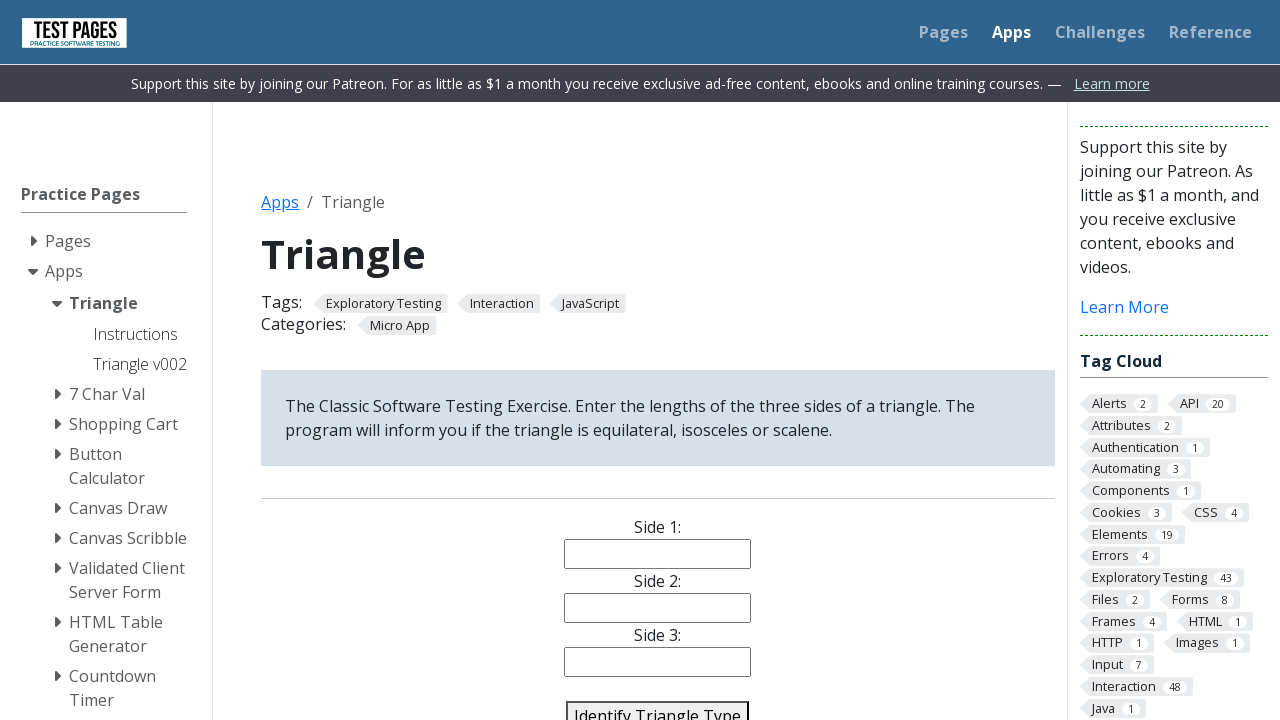

Filled side1 field with value '8' on #side1
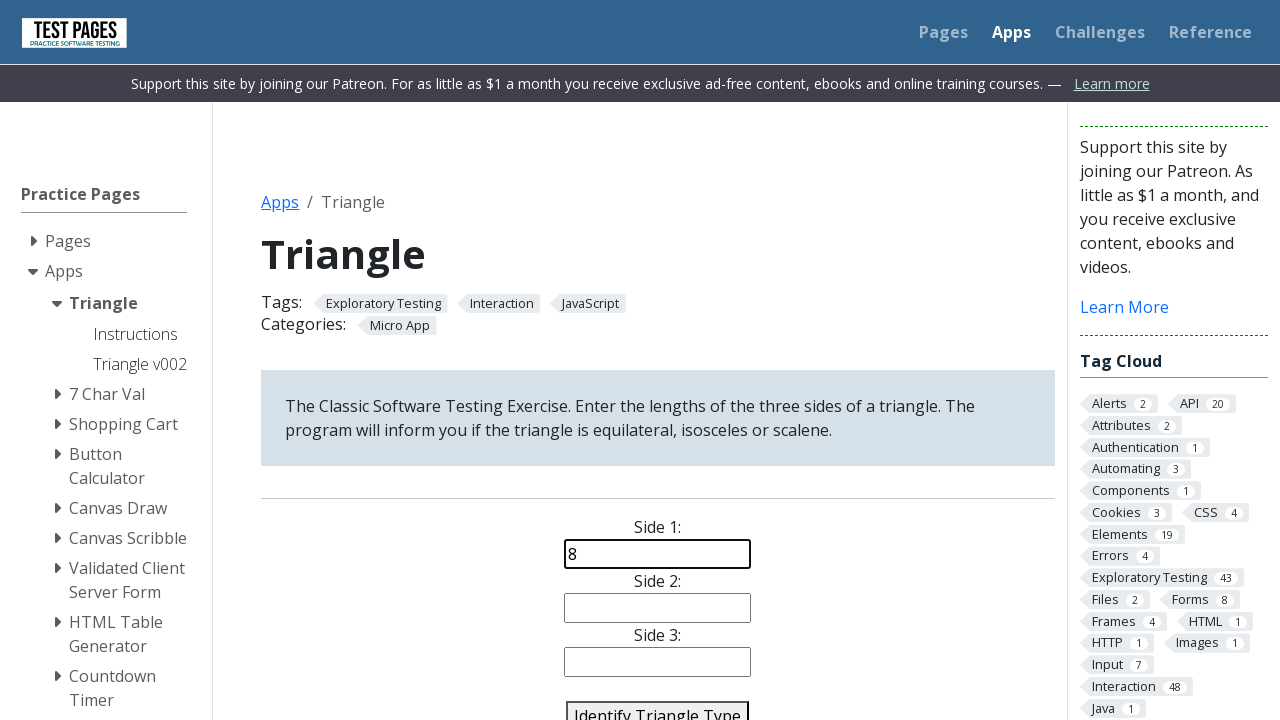

Filled side2 field with value '3' on #side2
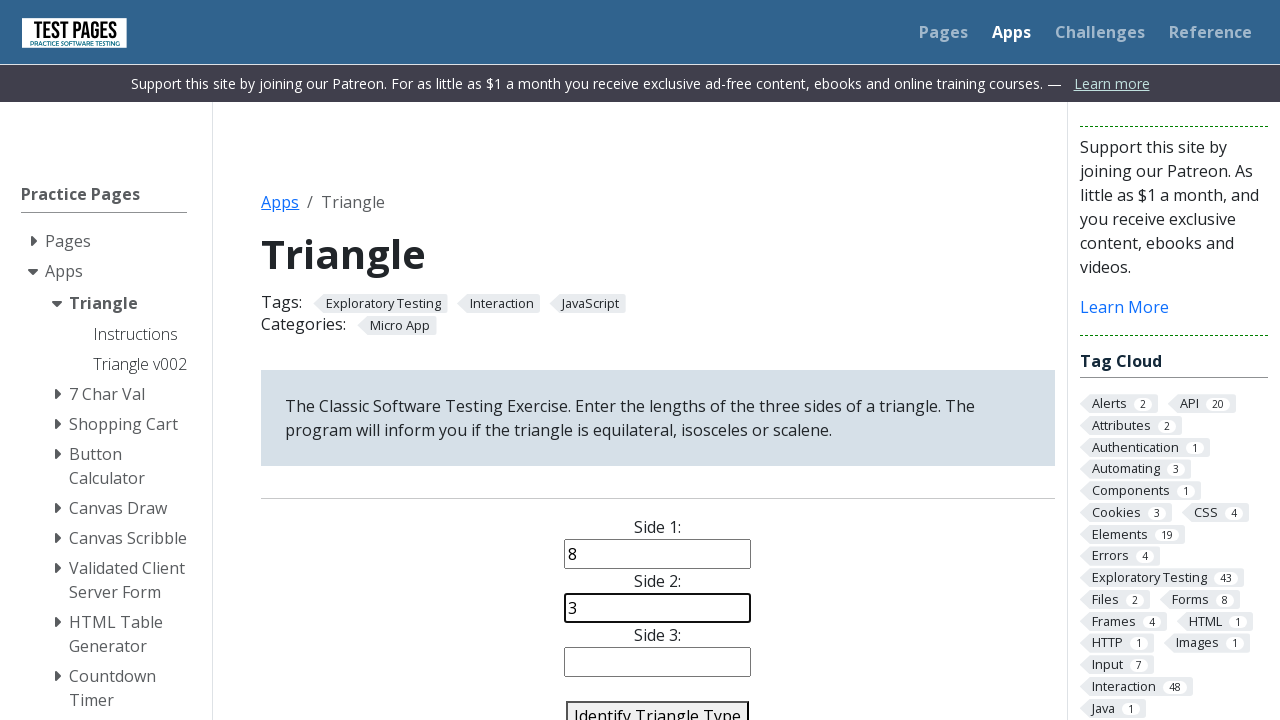

Filled side3 field with value '3' on #side3
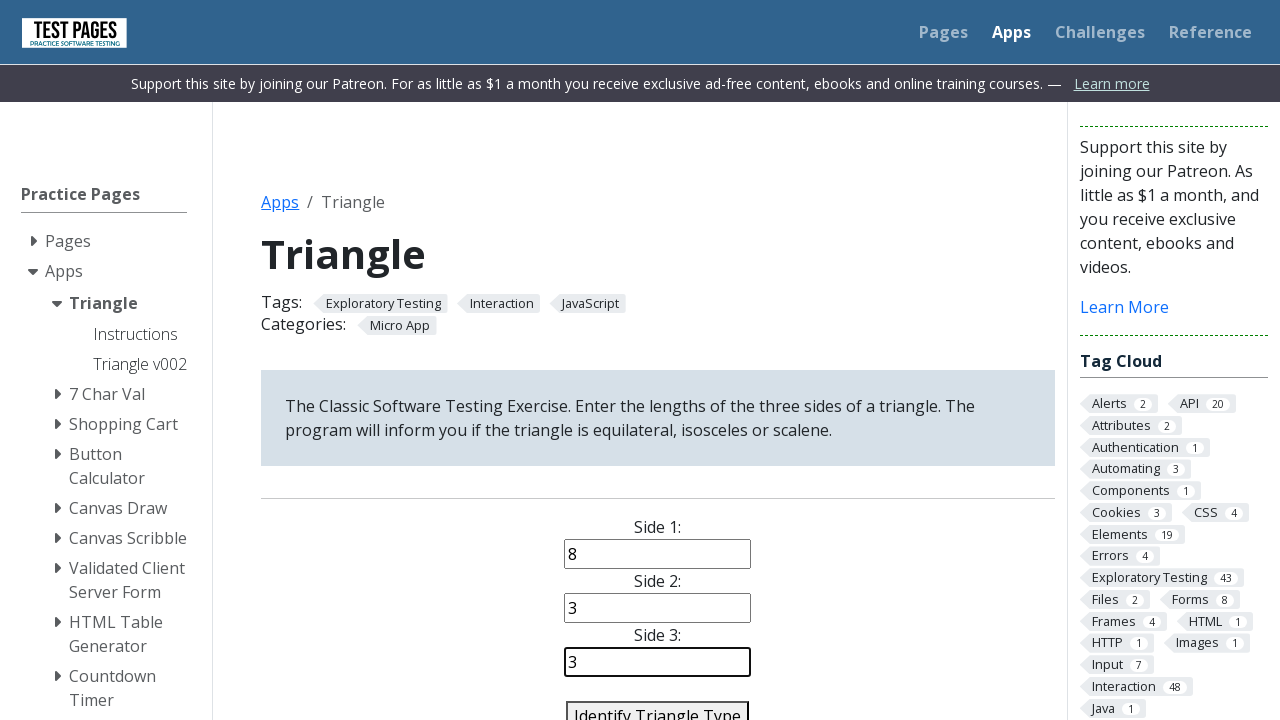

Clicked identify triangle button to classify the triangle at (658, 705) on #identify-triangle-action
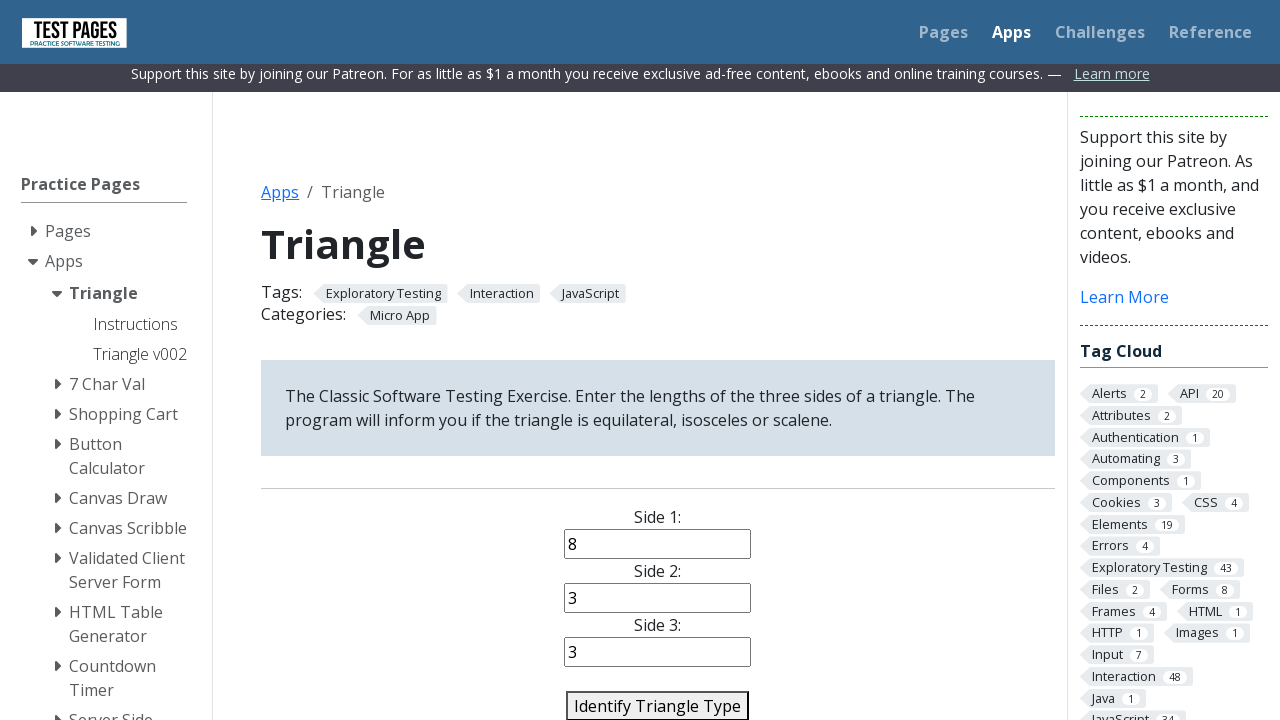

Triangle classification result appeared
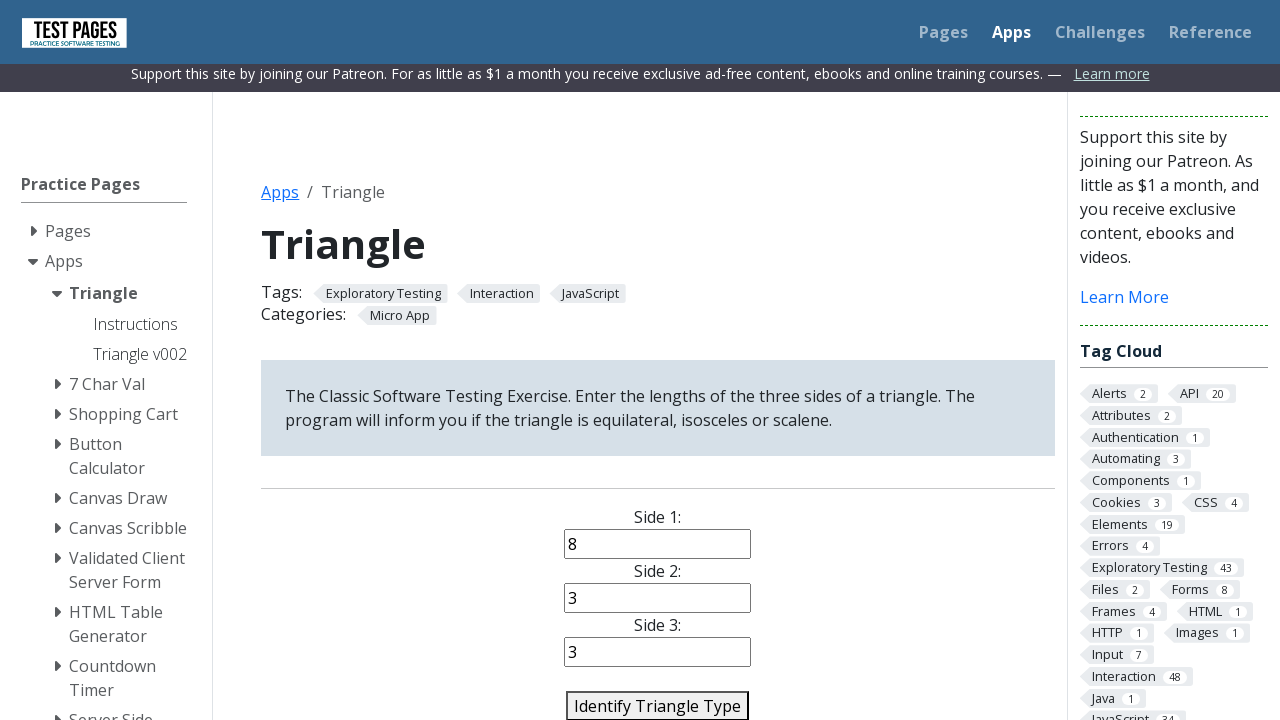

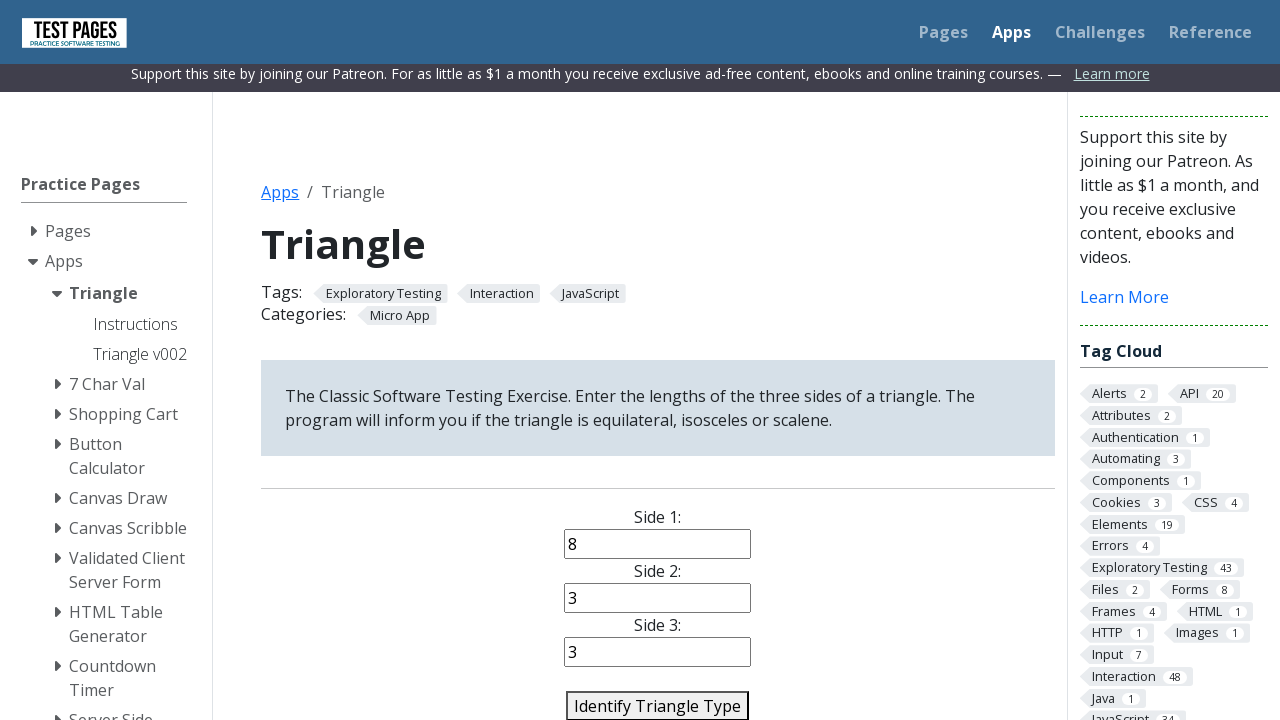